Tests file download functionality by clicking a download link on the page and verifying that a file is downloaded to the browser's download directory.

Starting URL: http://the-internet.herokuapp.com/download

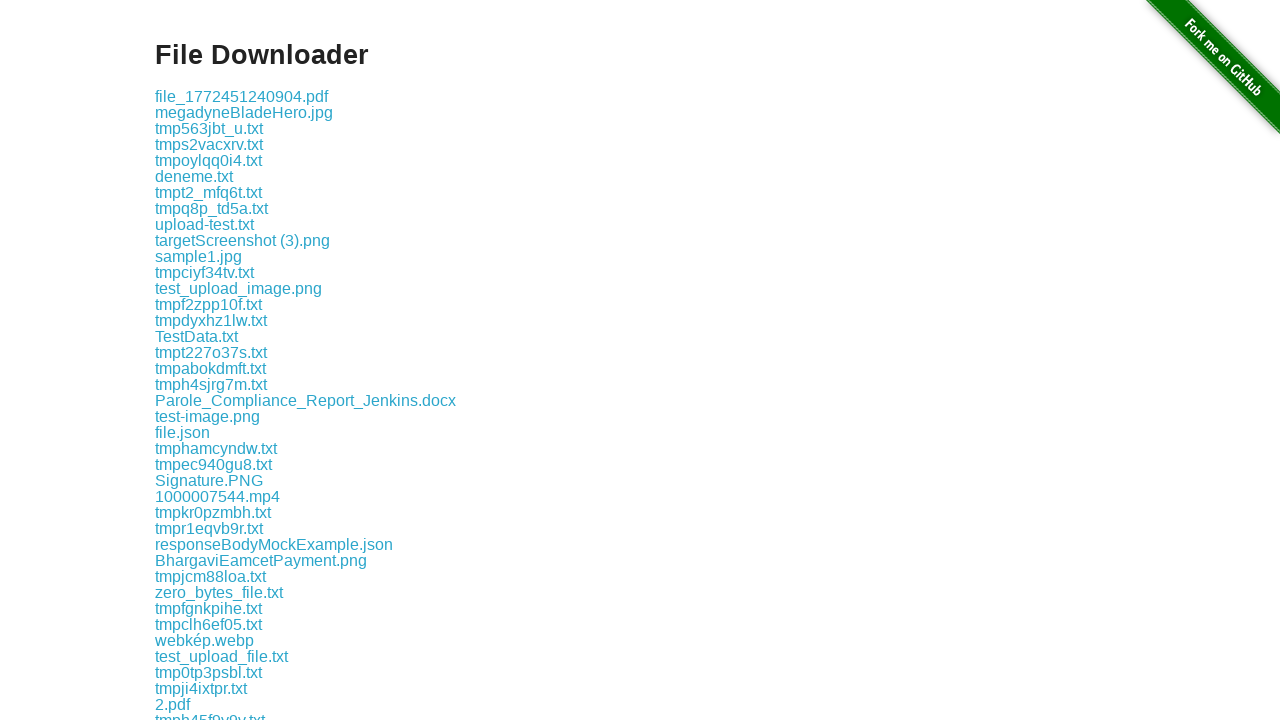

Clicked the first download link on the page at (242, 96) on .example a >> nth=0
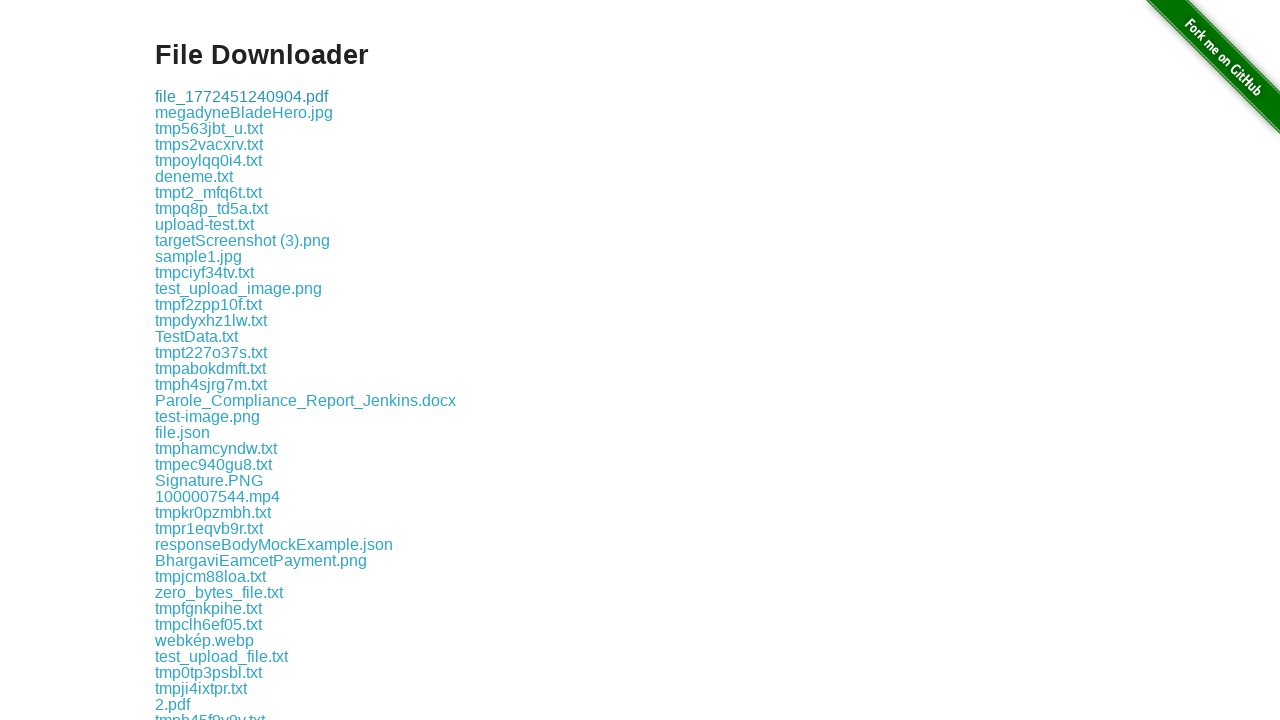

Verified download link is visible on the page
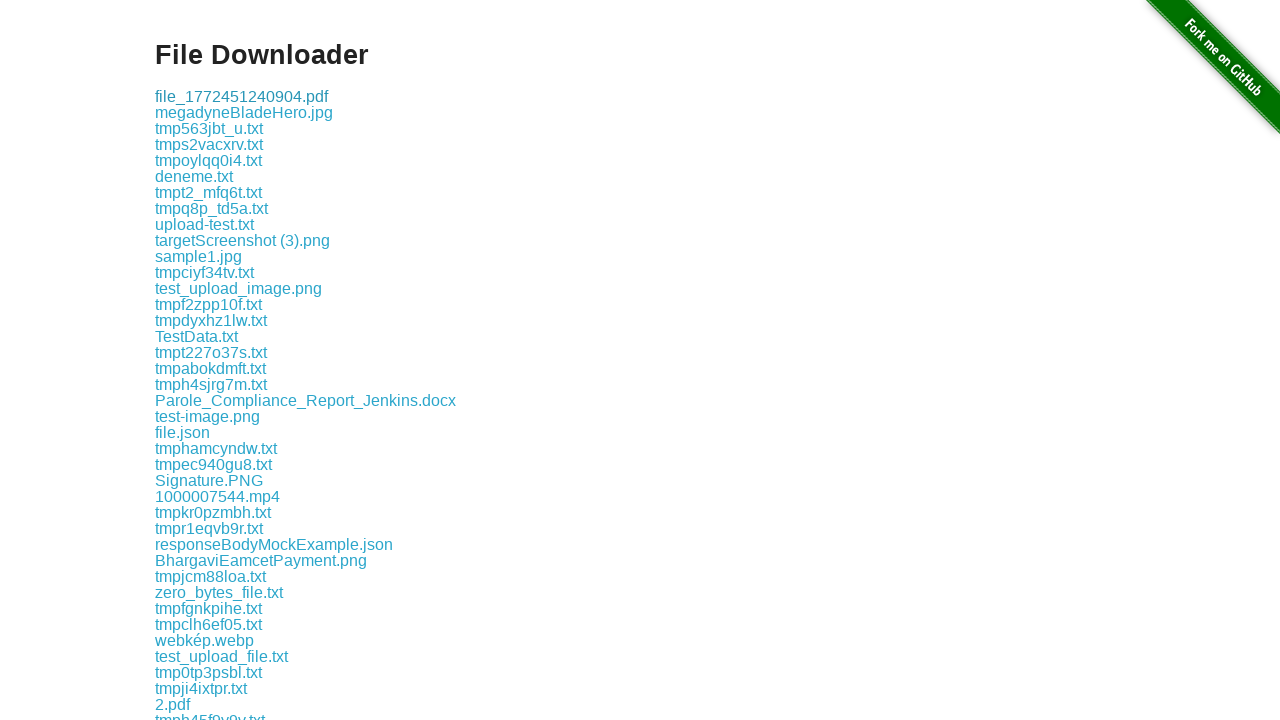

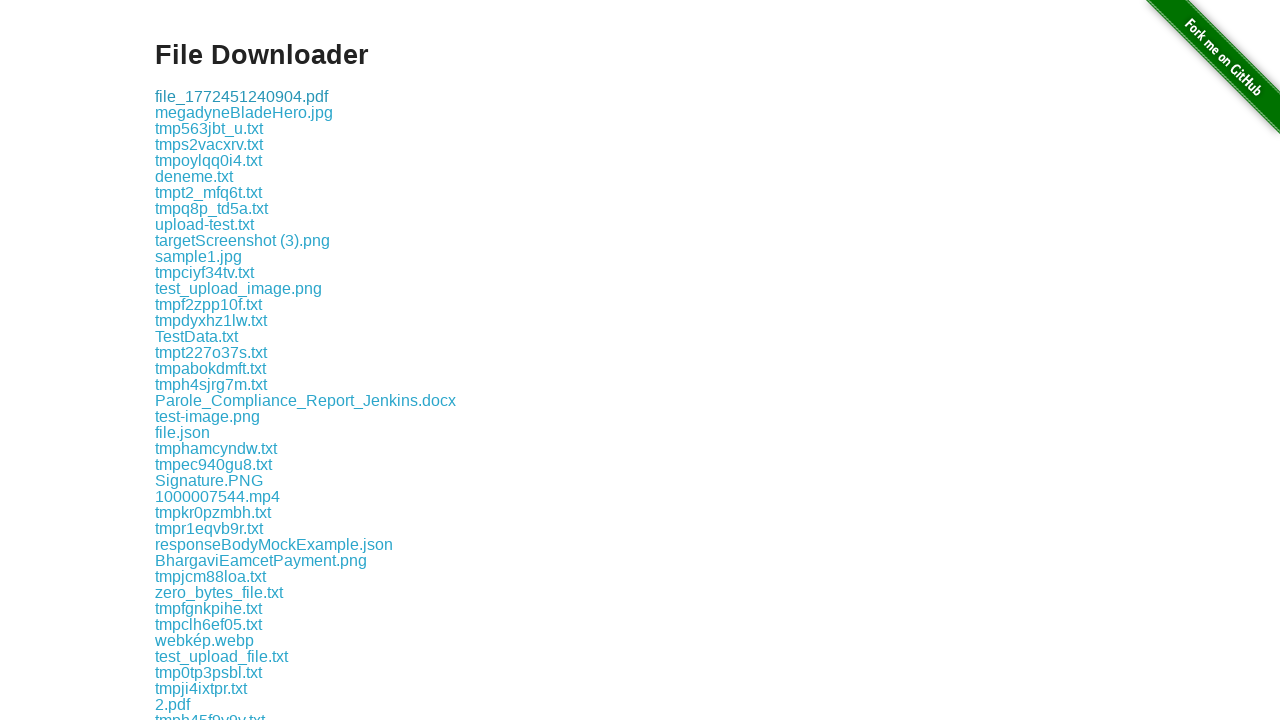